Tests dynamic loading where an element is rendered after clicking start. Clicks a start button, waits for the element to appear, and verifies the "Hello World!" text is displayed.

Starting URL: http://the-internet.herokuapp.com/dynamic_loading/2

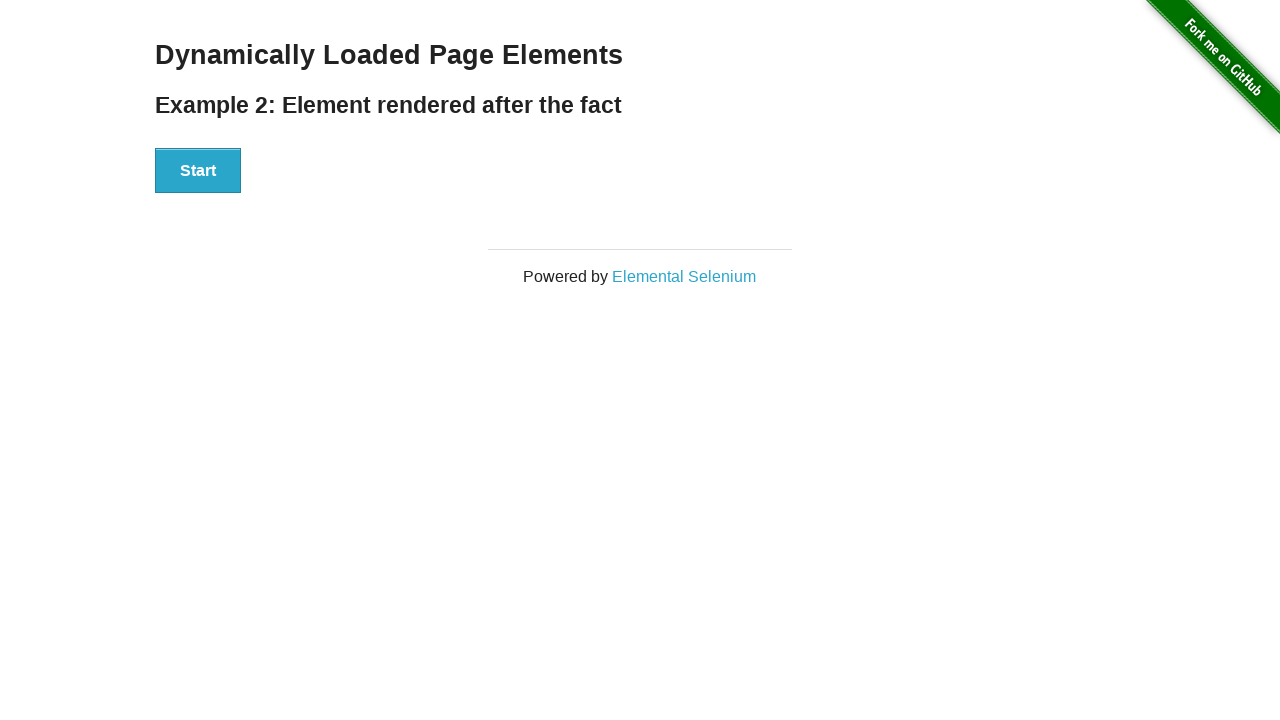

Clicked the Start button at (198, 171) on #start button
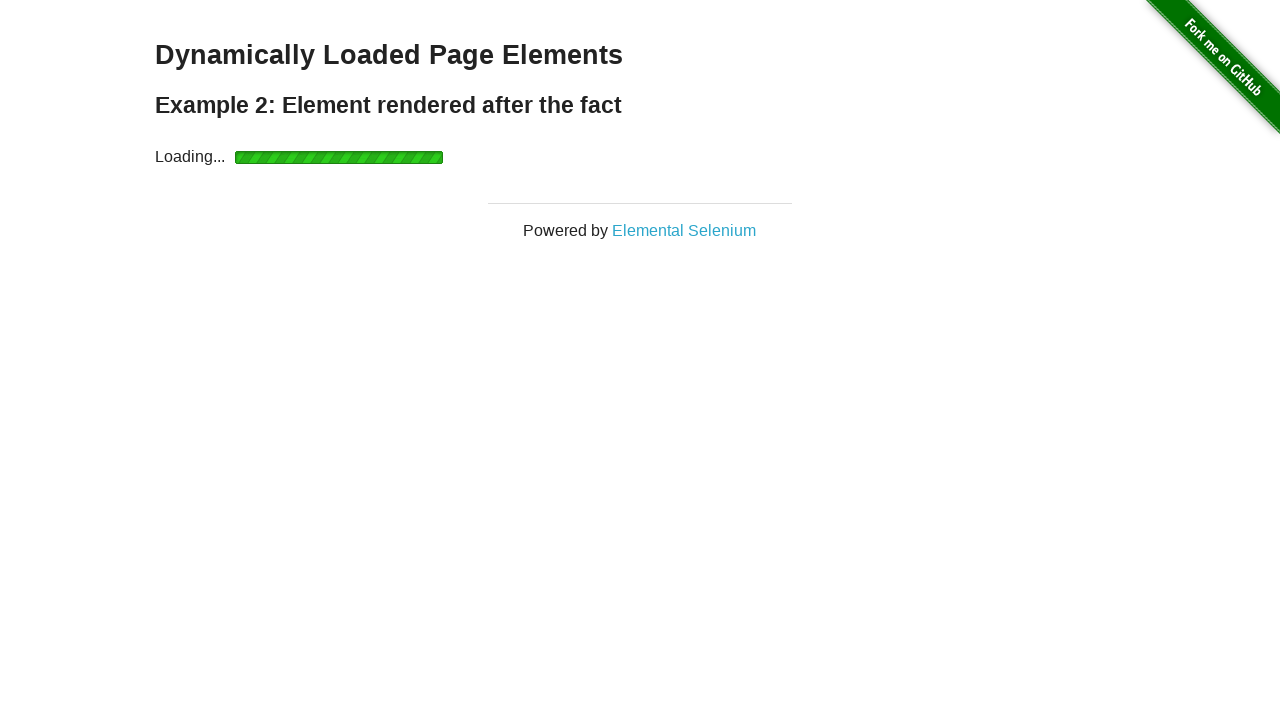

Waited for finish element to appear (visible)
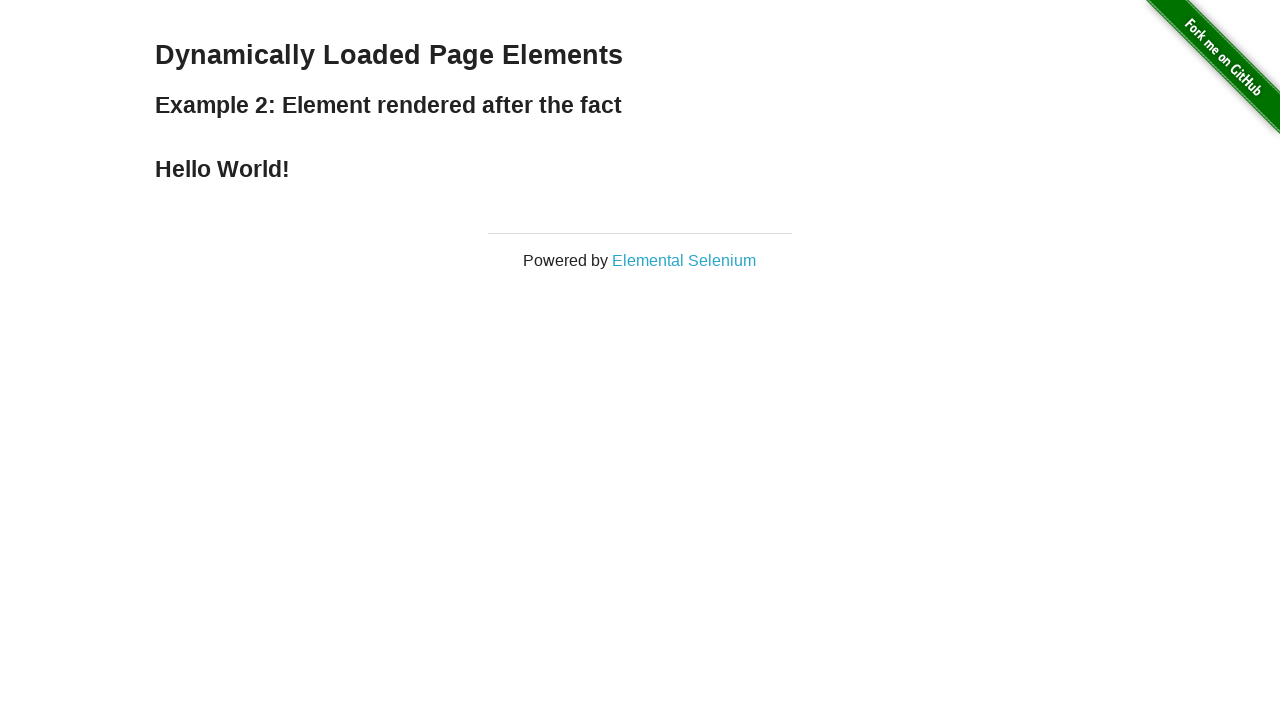

Verified 'Hello World!' text is displayed
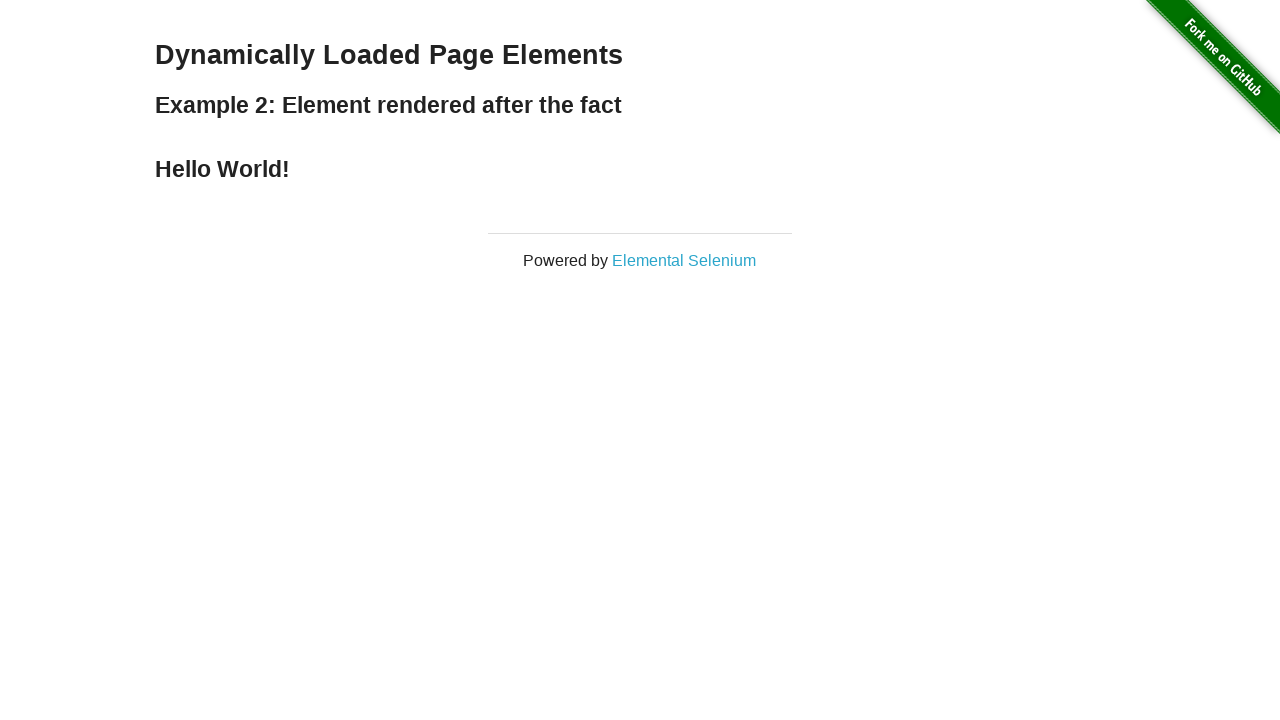

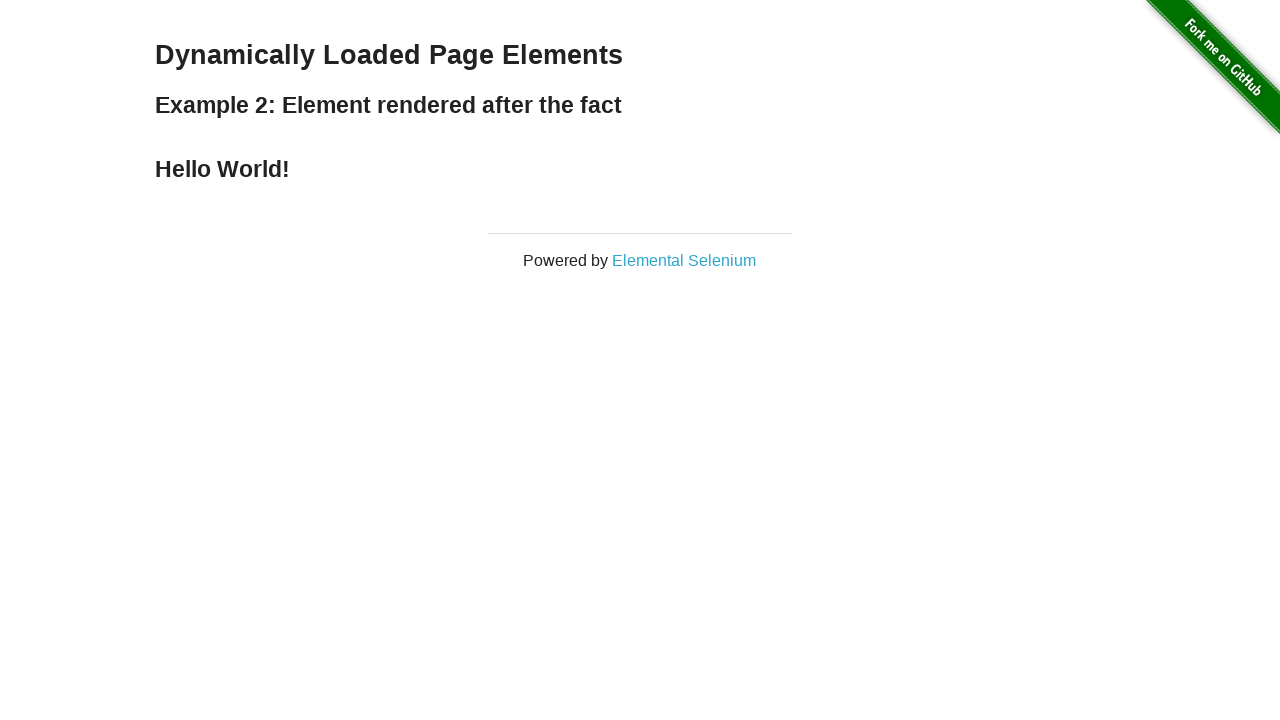